Navigates through paginated table pages to find and display a row containing specific text ("Archy J")

Starting URL: http://syntaxprojects.com/table-pagination-demo.php

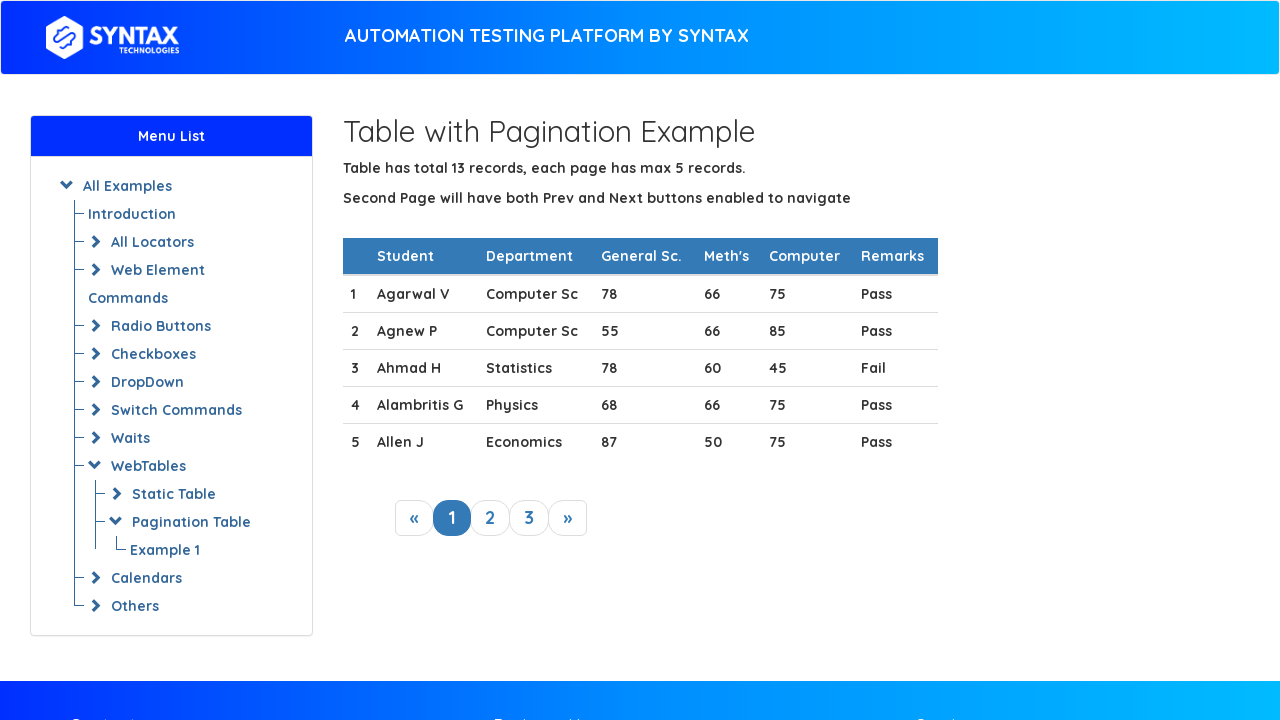

Located table rows on the current page
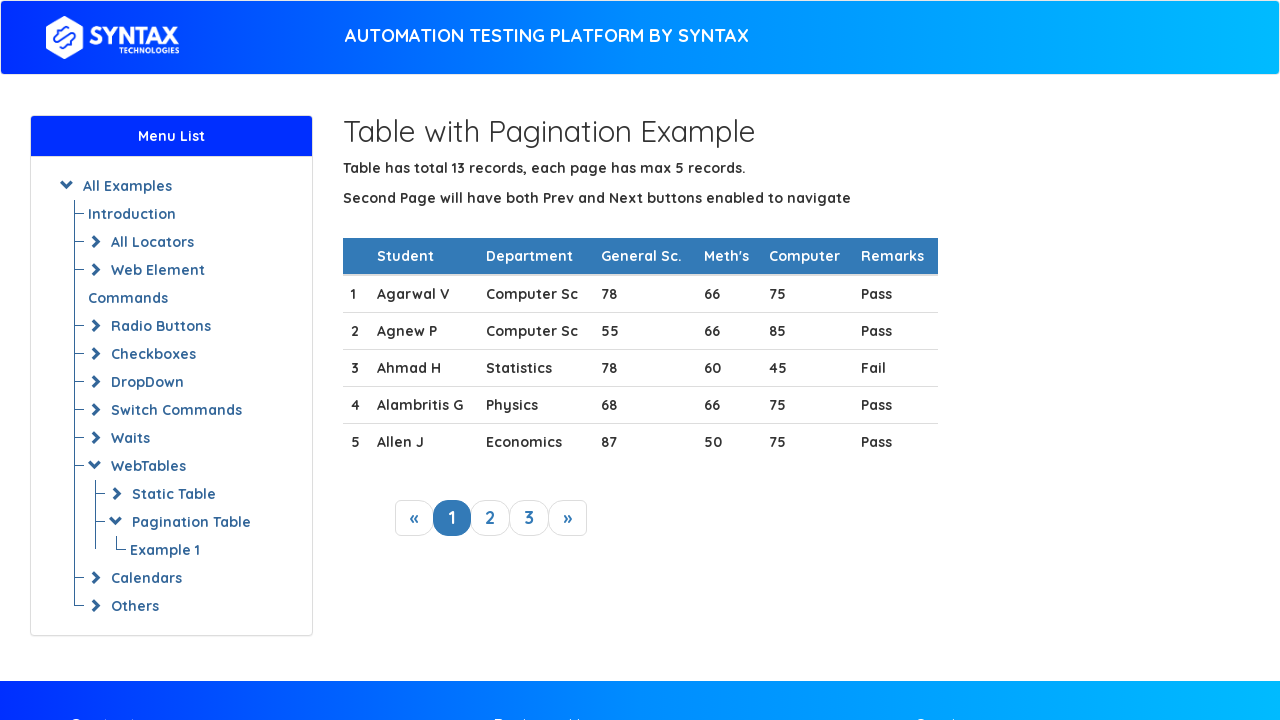

Located next pagination button
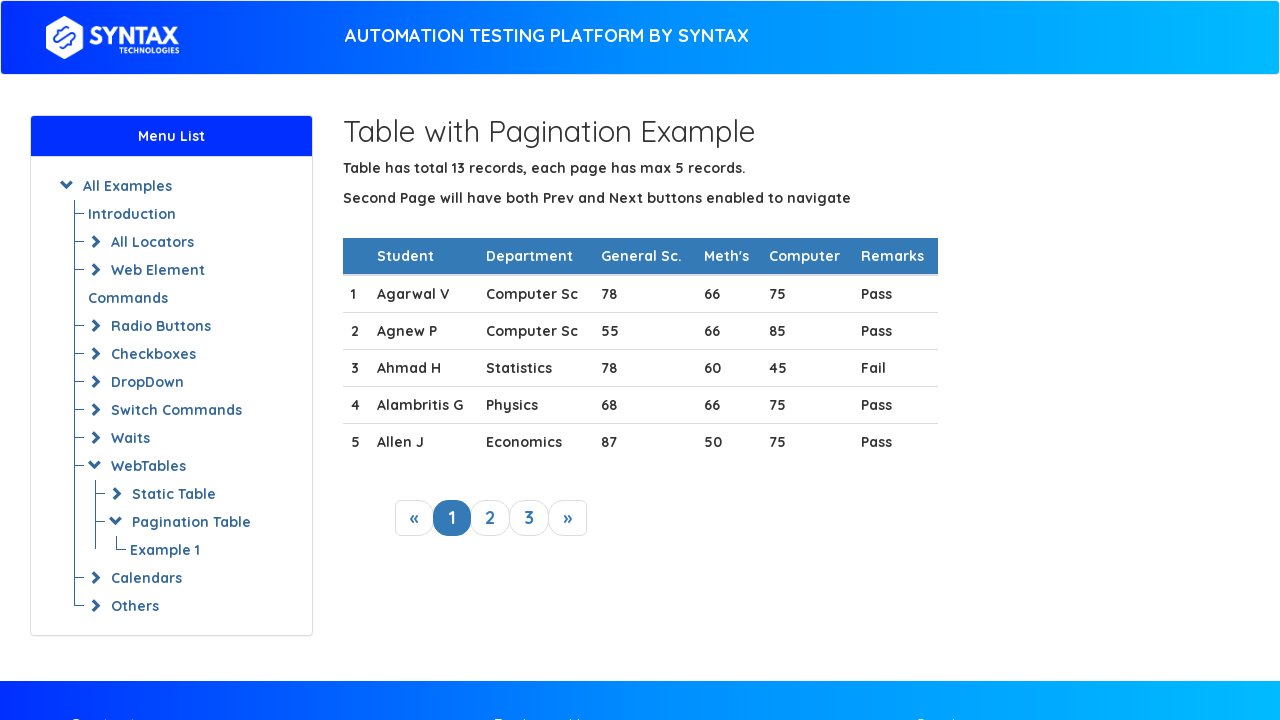

Counted 5 rows on current page
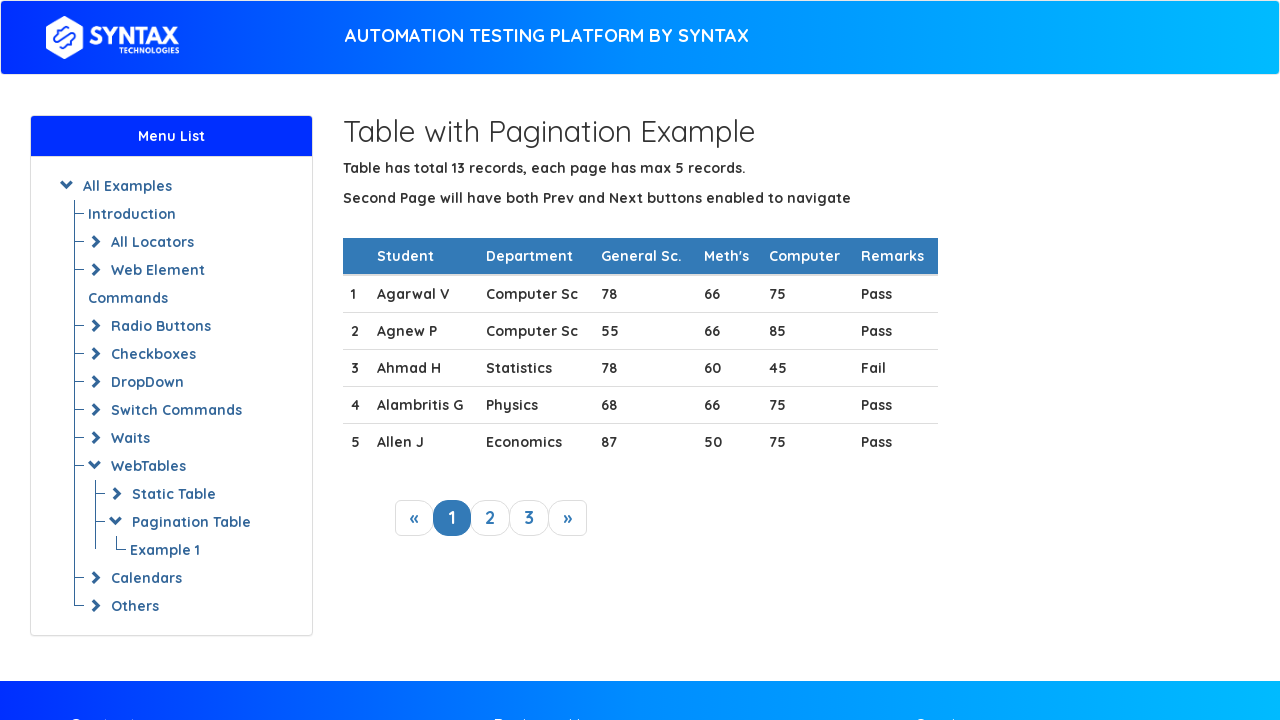

Retrieved text content from row 1: 
                1
                Agarwal V
                Computer Sc
                78
                66
                75
                Pass
              
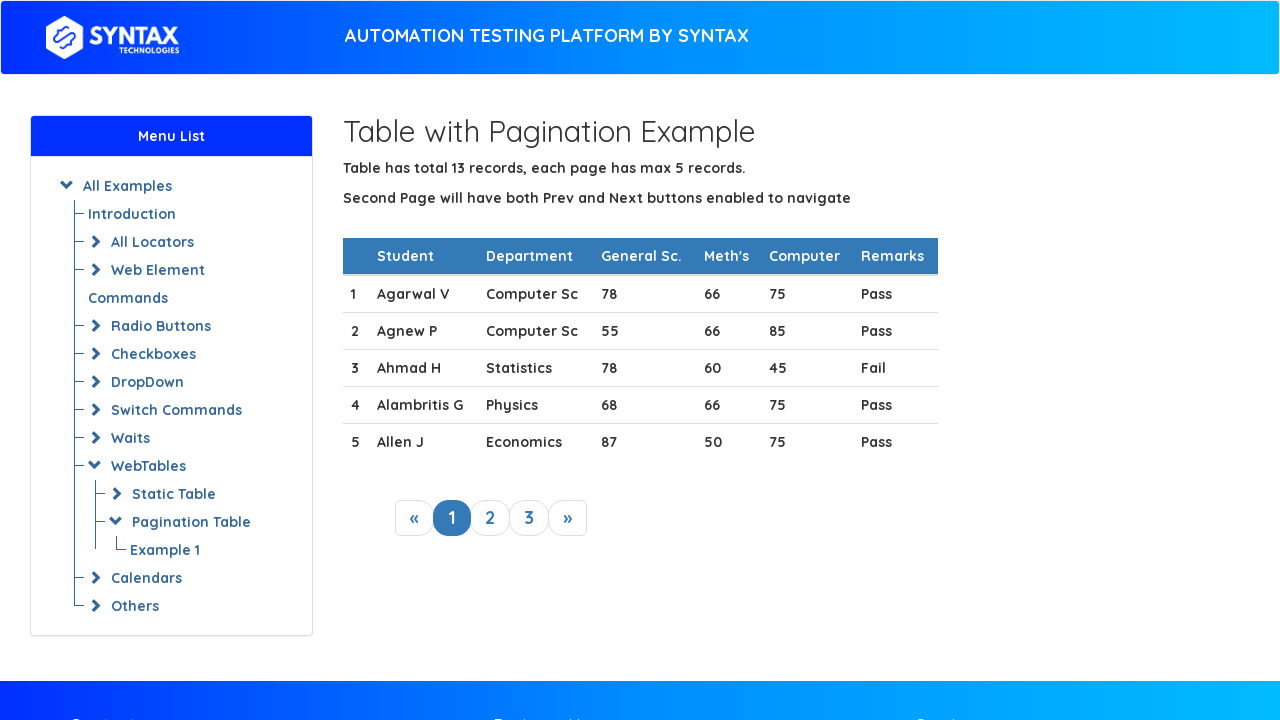

Retrieved text content from row 2: 
                2
                Agnew P
                Computer Sc
                55
                66
                85
                Pass
              
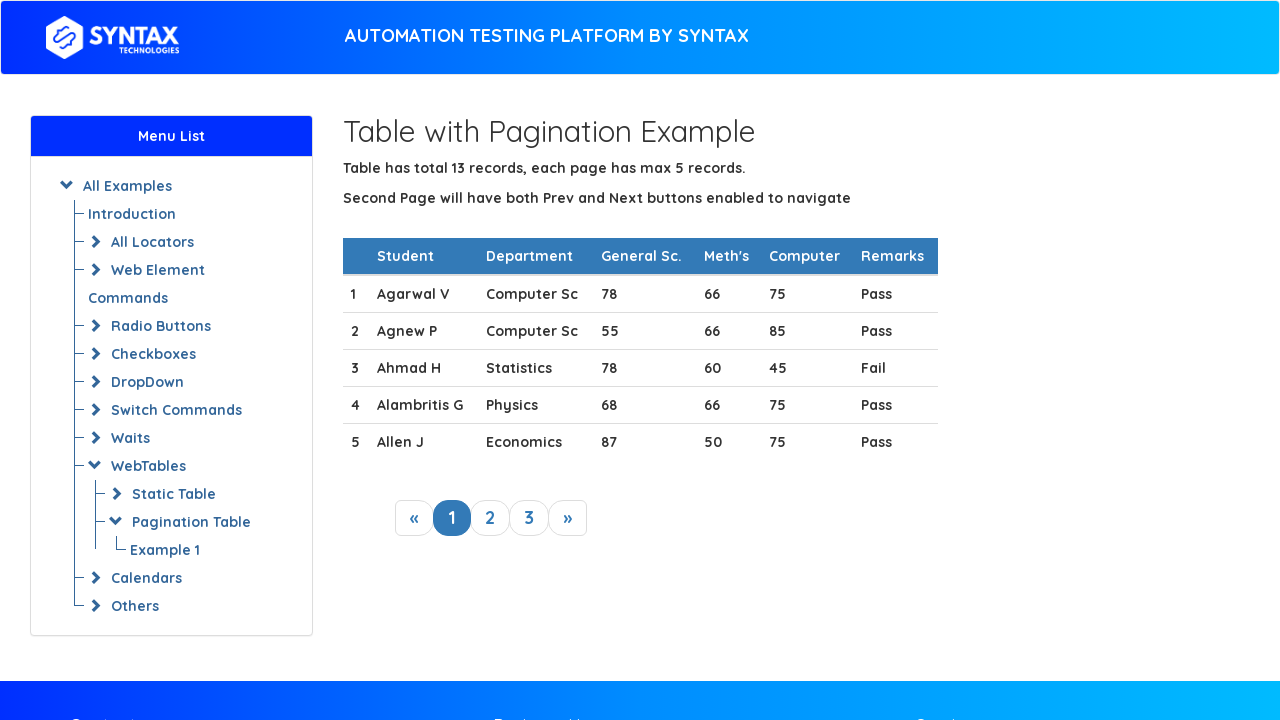

Retrieved text content from row 3: 
                3

                Ahmad H
                Statistics 
                78
                60
                45
                Fail
              
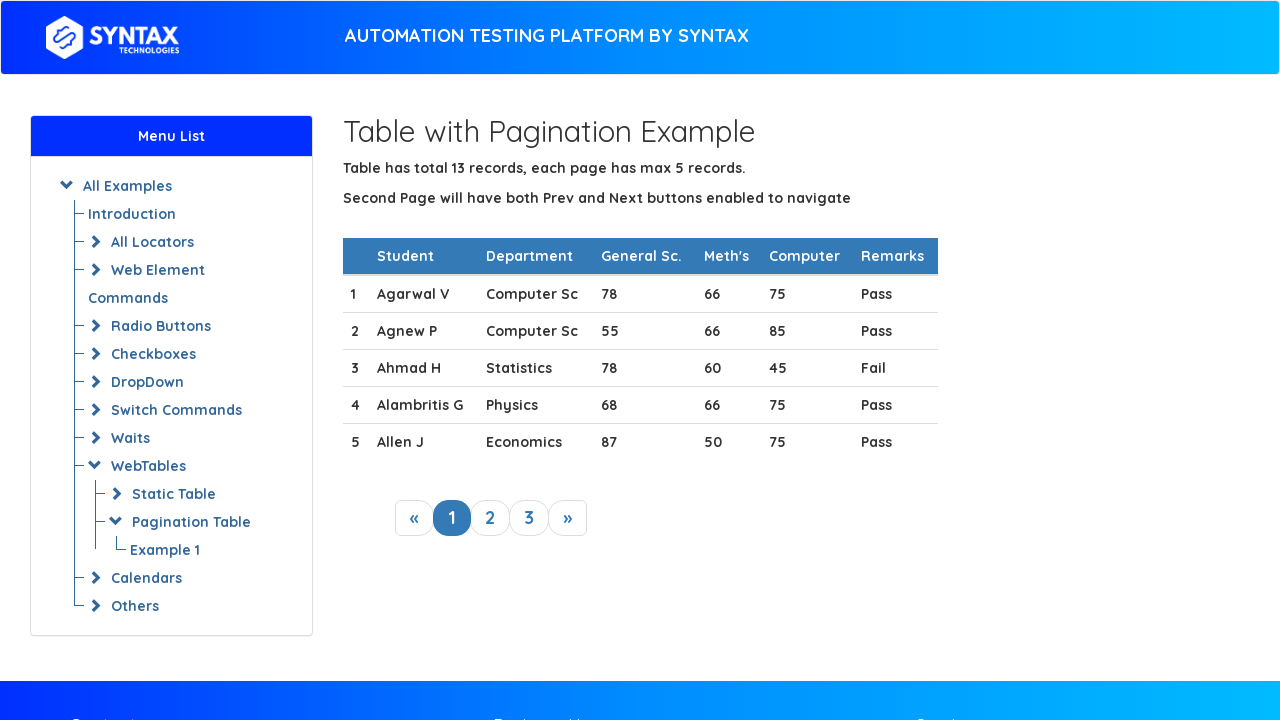

Retrieved text content from row 4: 
                4

                Alambritis G
                Physics
                68
                66
                75
                Pass
              
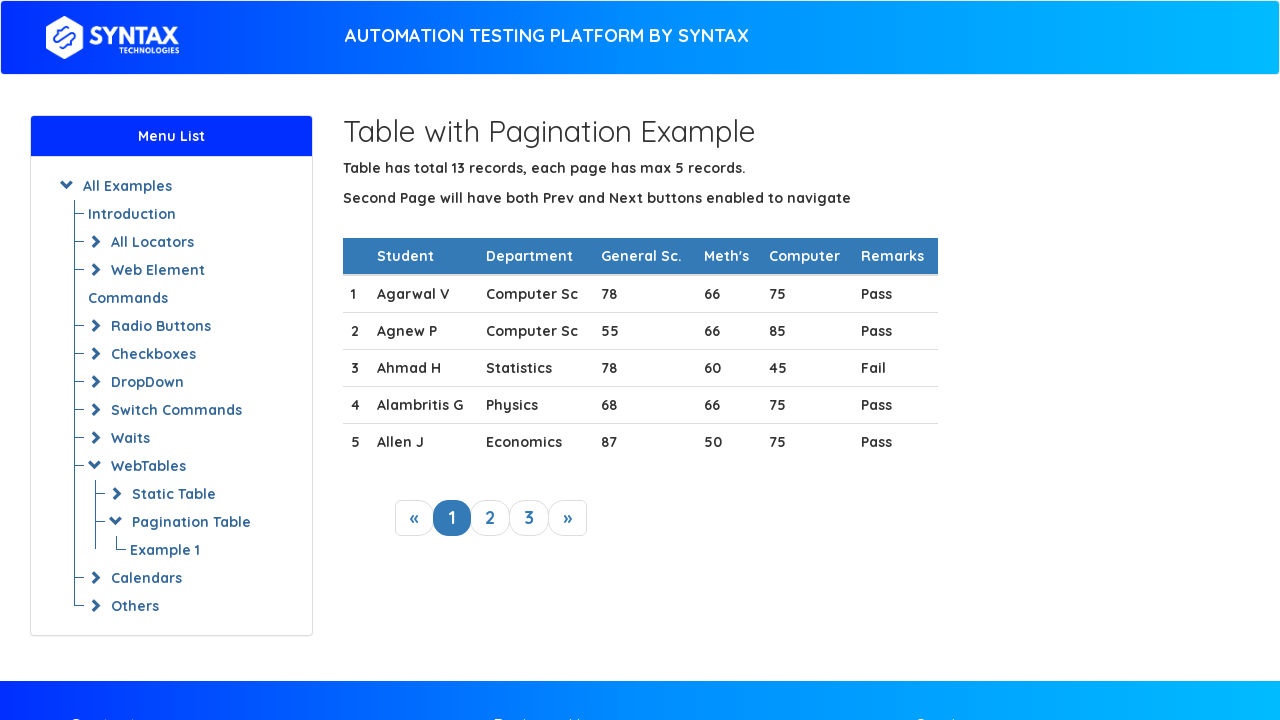

Retrieved text content from row 5: 
                5

                Allen J
                Economics
                87
                50
                75
                Pass
              
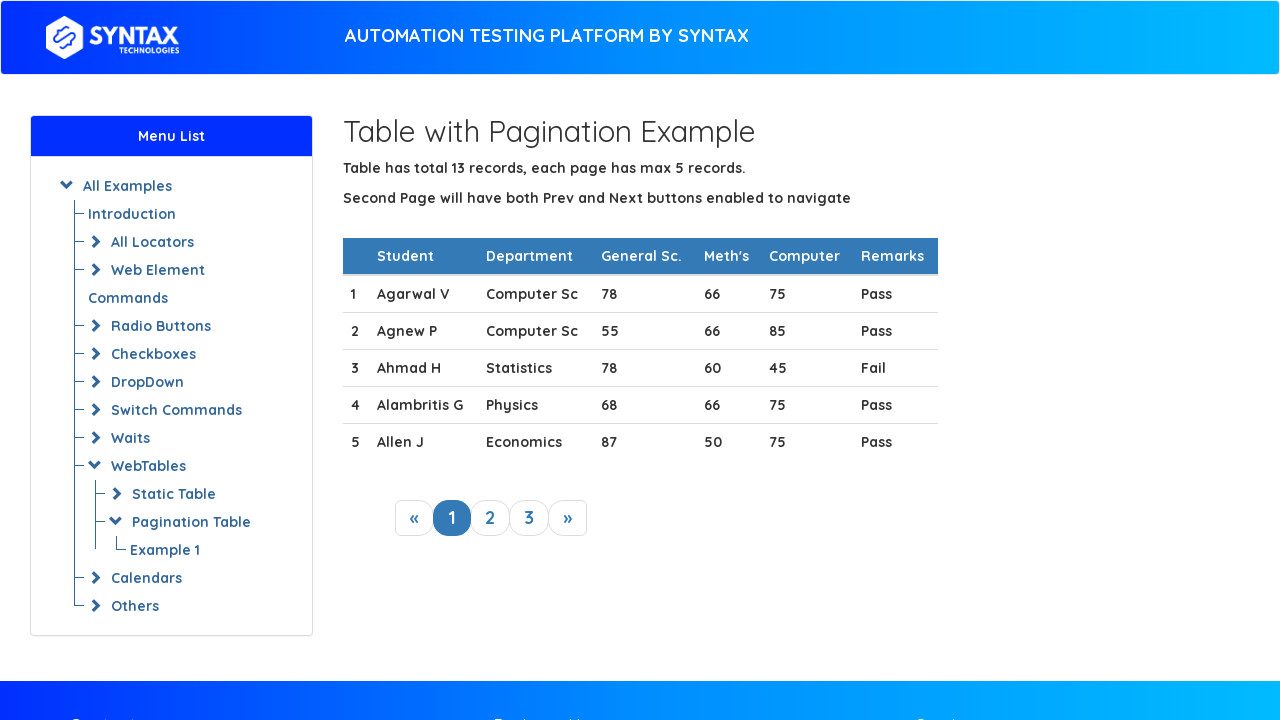

Clicked next pagination button to navigate to the next page at (568, 518) on xpath=//a[@class='next_link']
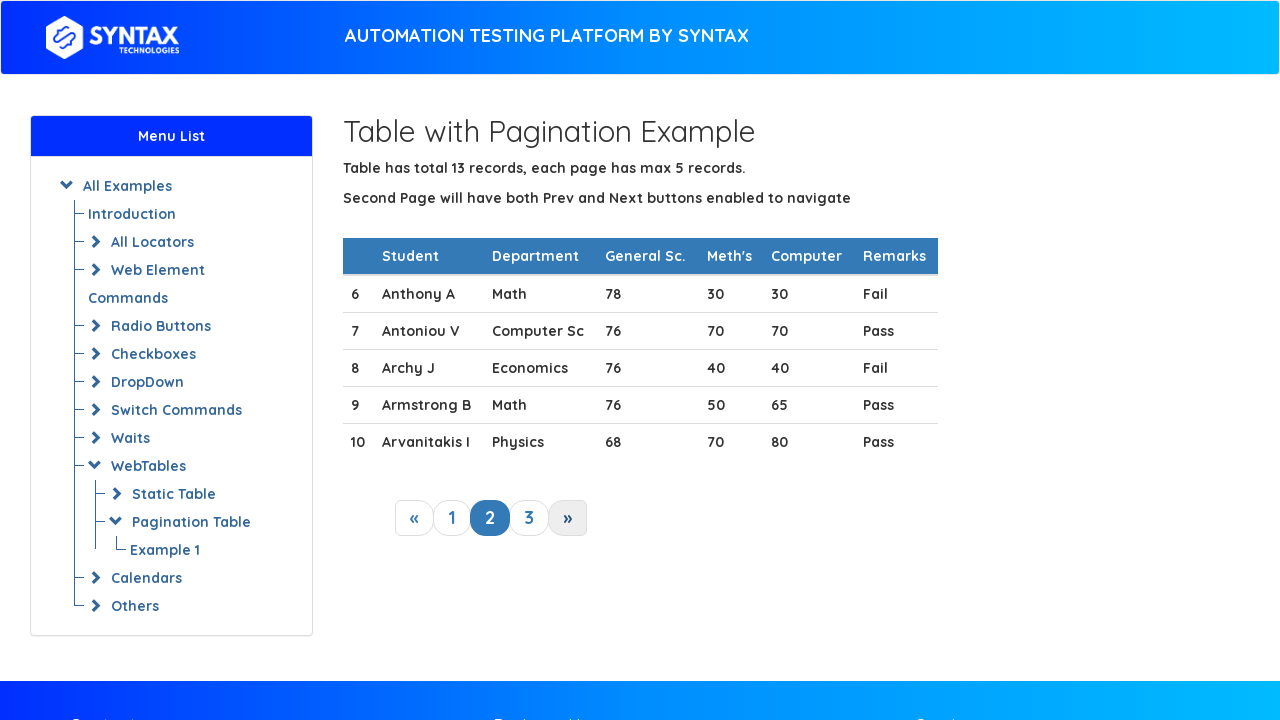

Table updated after pagination, network idle state reached
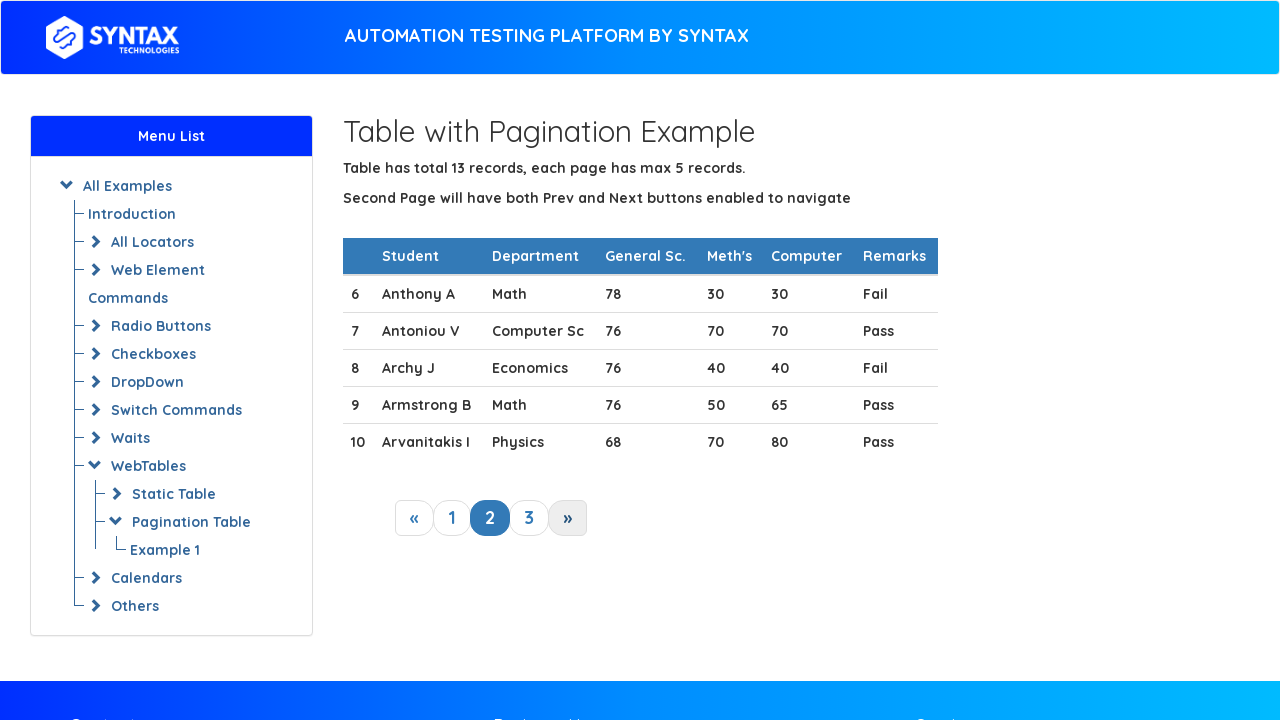

Counted 5 rows on current page
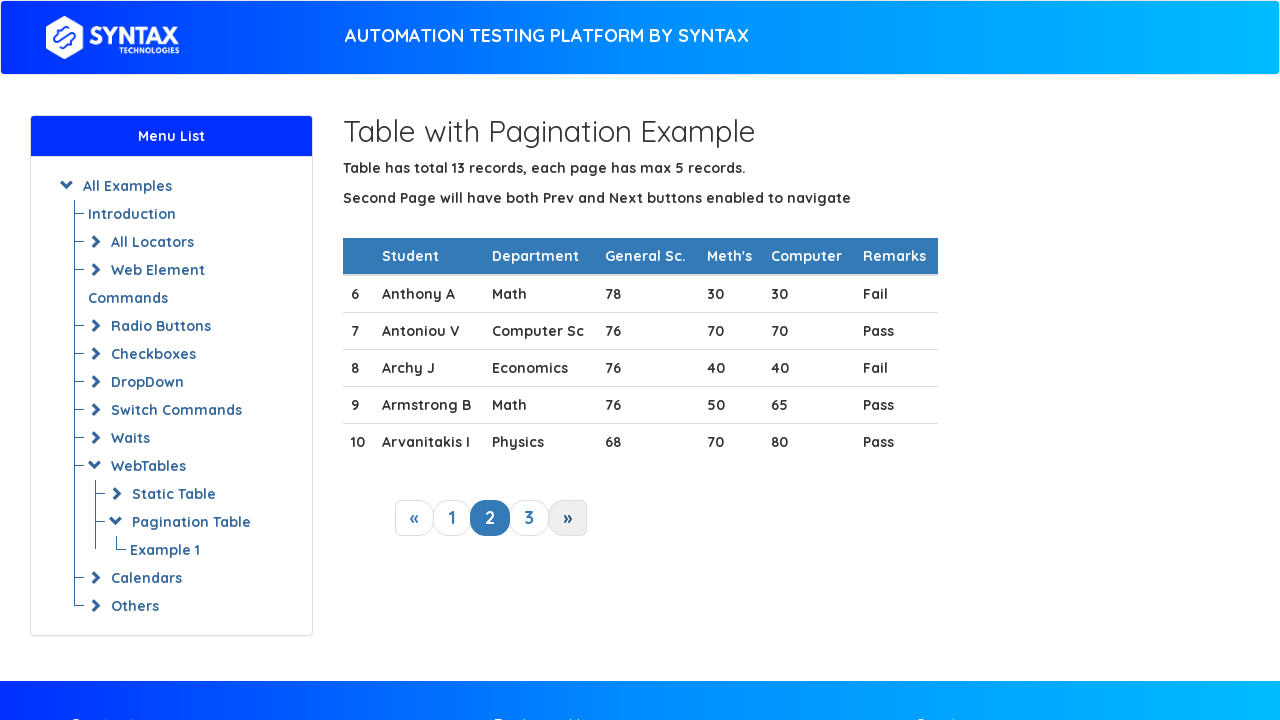

Retrieved text content from row 1: 6Anthony AMath783030Fail
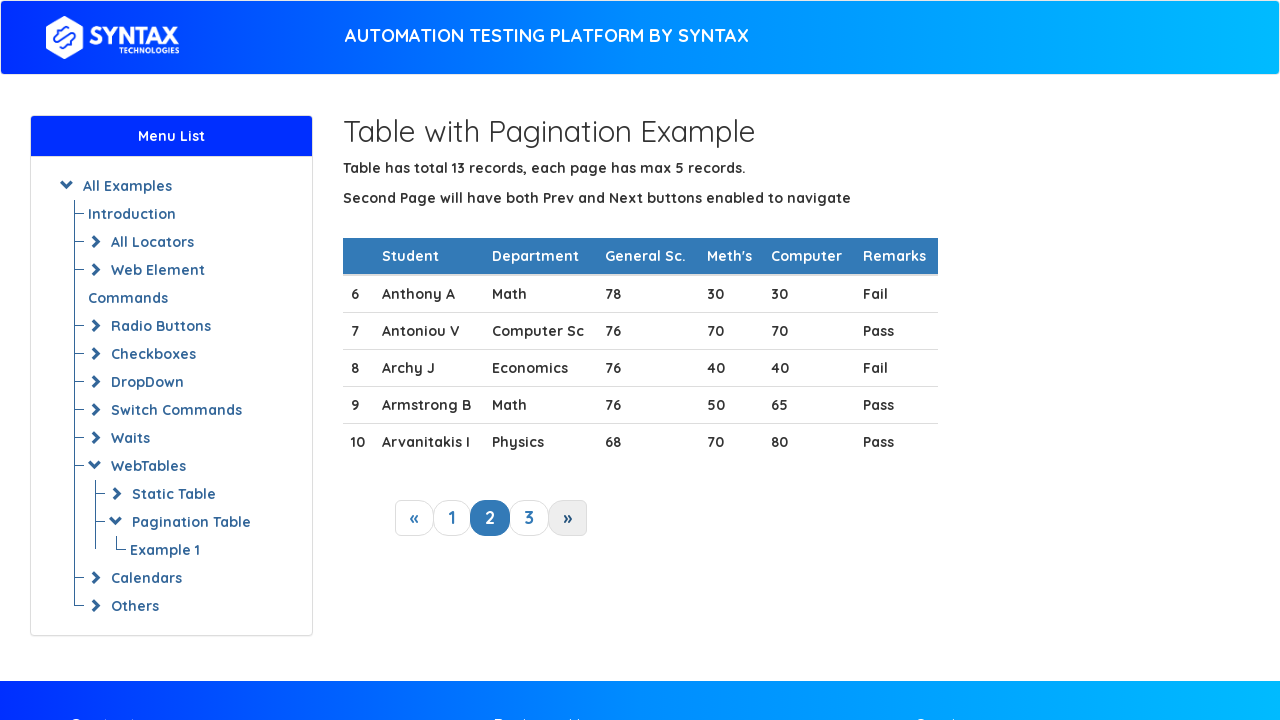

Retrieved text content from row 2: 7Antoniou VComputer Sc767070Pass
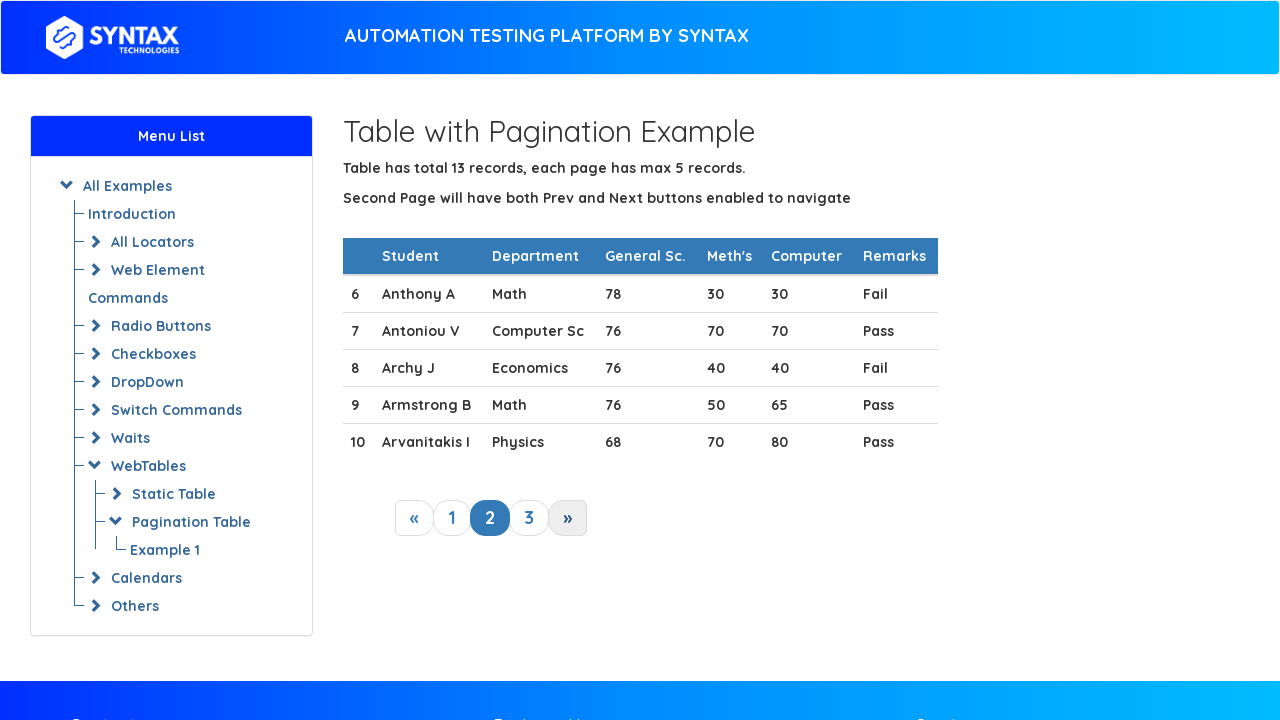

Retrieved text content from row 3: 8Archy JEconomics764040Fail
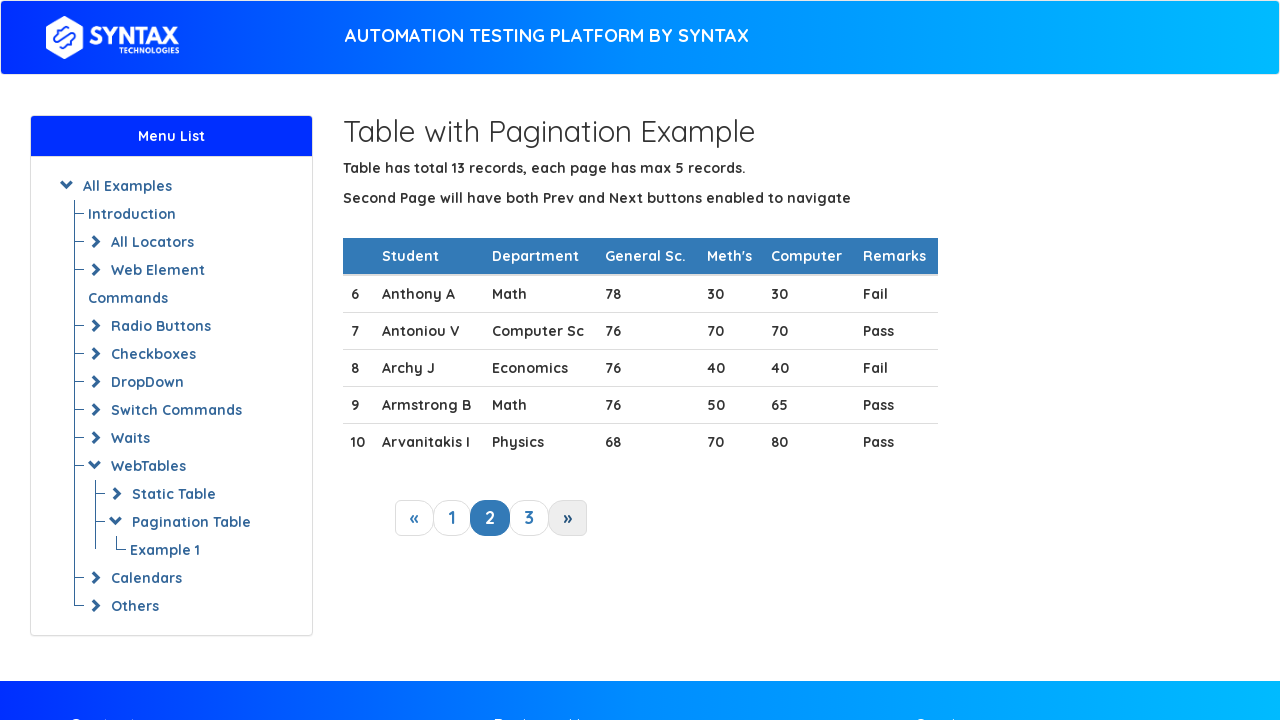

Found target row containing 'Archy J': 8Archy JEconomics764040Fail
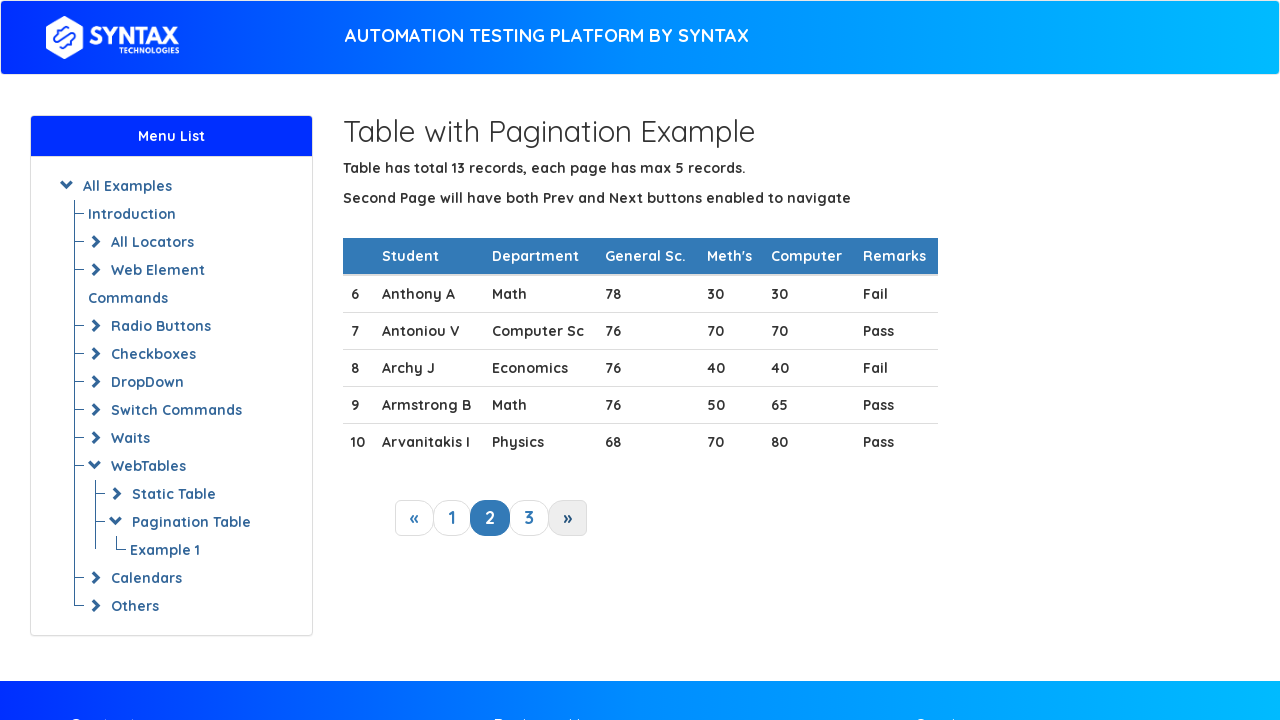

Pagination complete - either target found or no more pages available
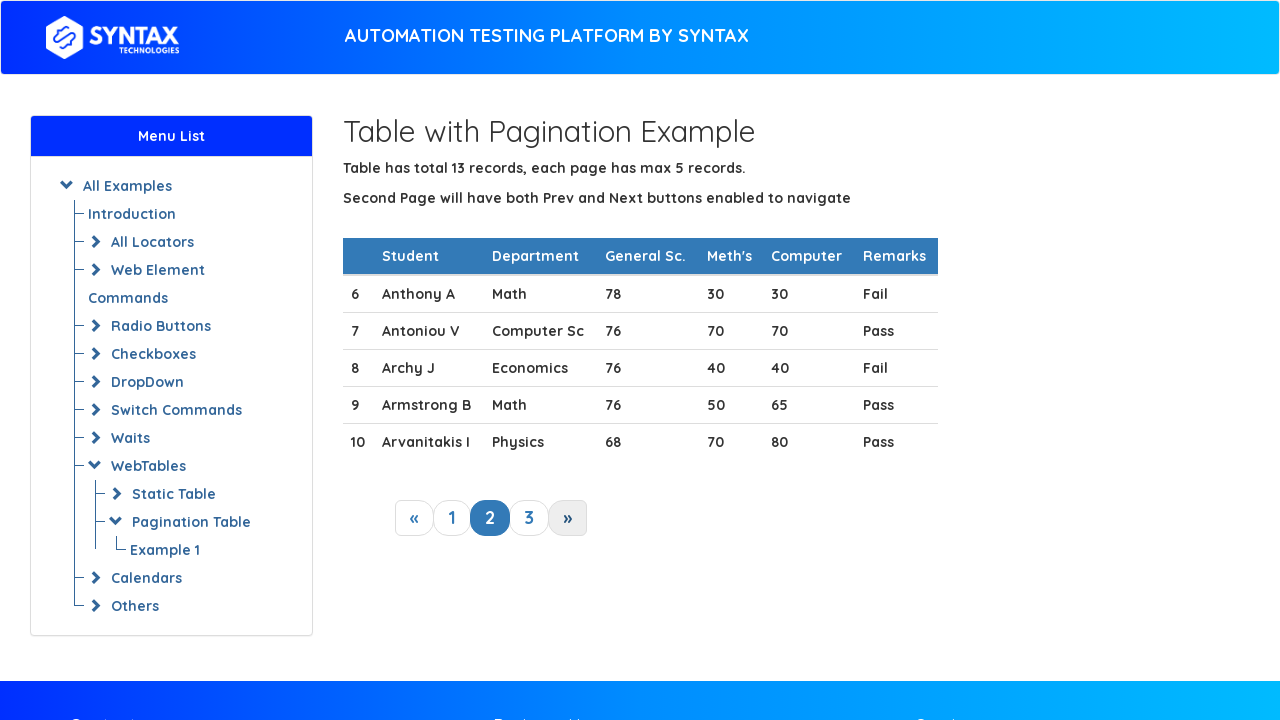

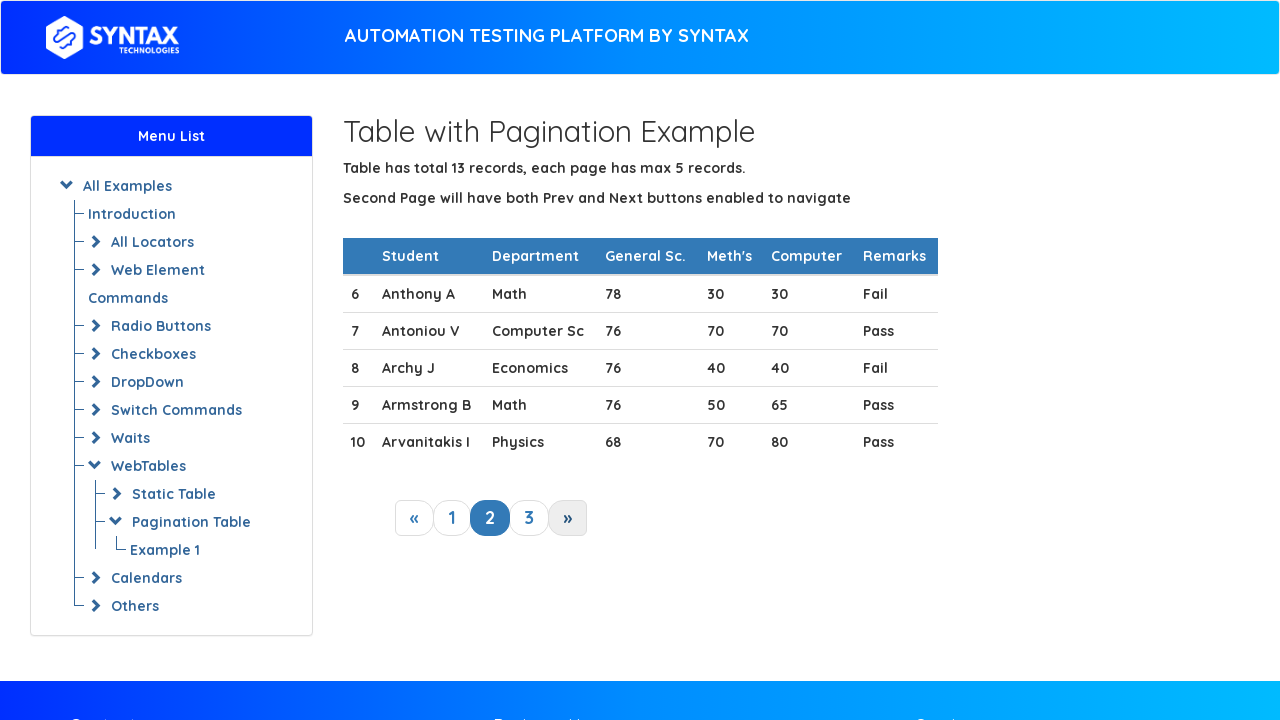